Tests readonly input field interaction by clicking on the readonly input element

Starting URL: https://www.selenium.dev/selenium/web/web-form.html

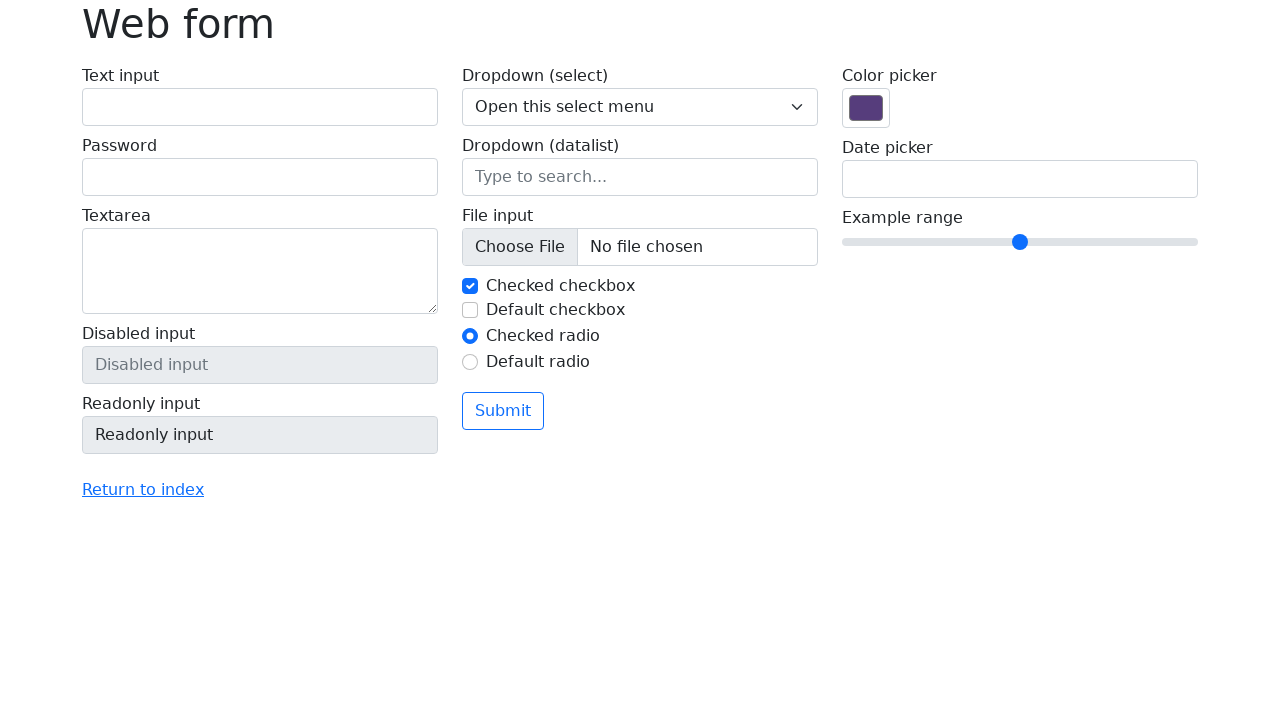

Clicked on readonly input field at (260, 435) on input[name='my-readonly']
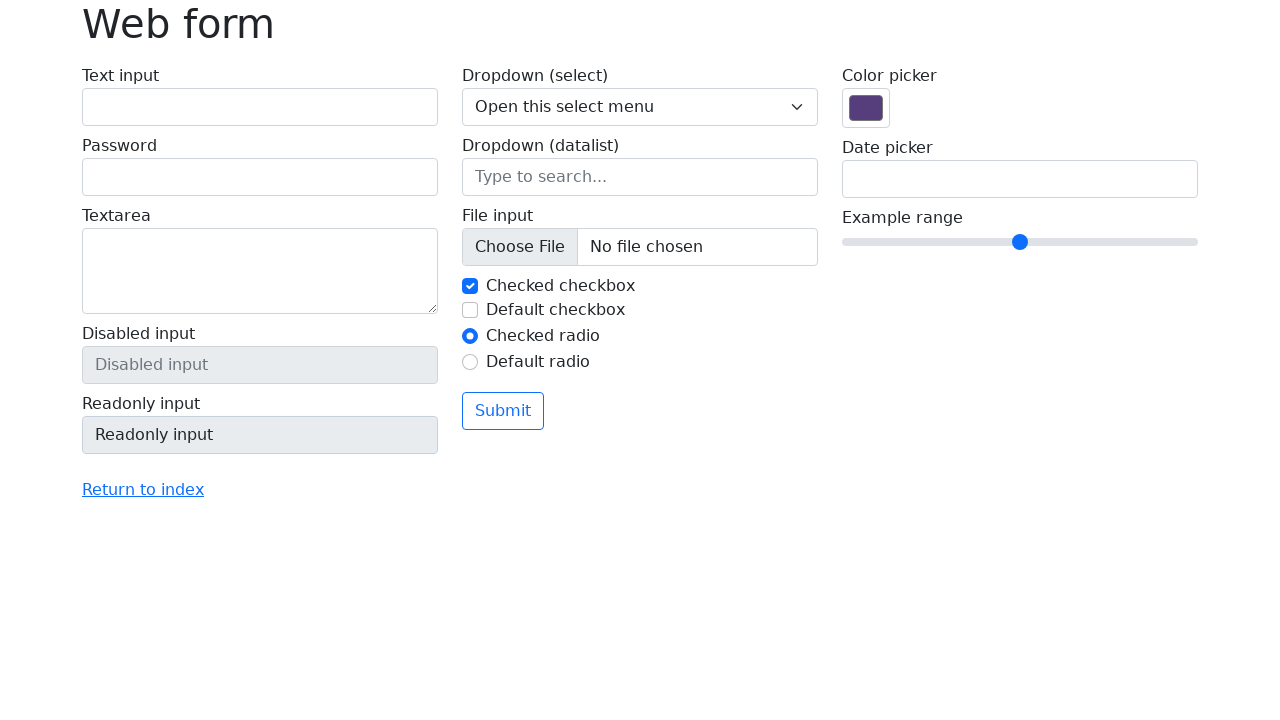

Verified readonly input element exists
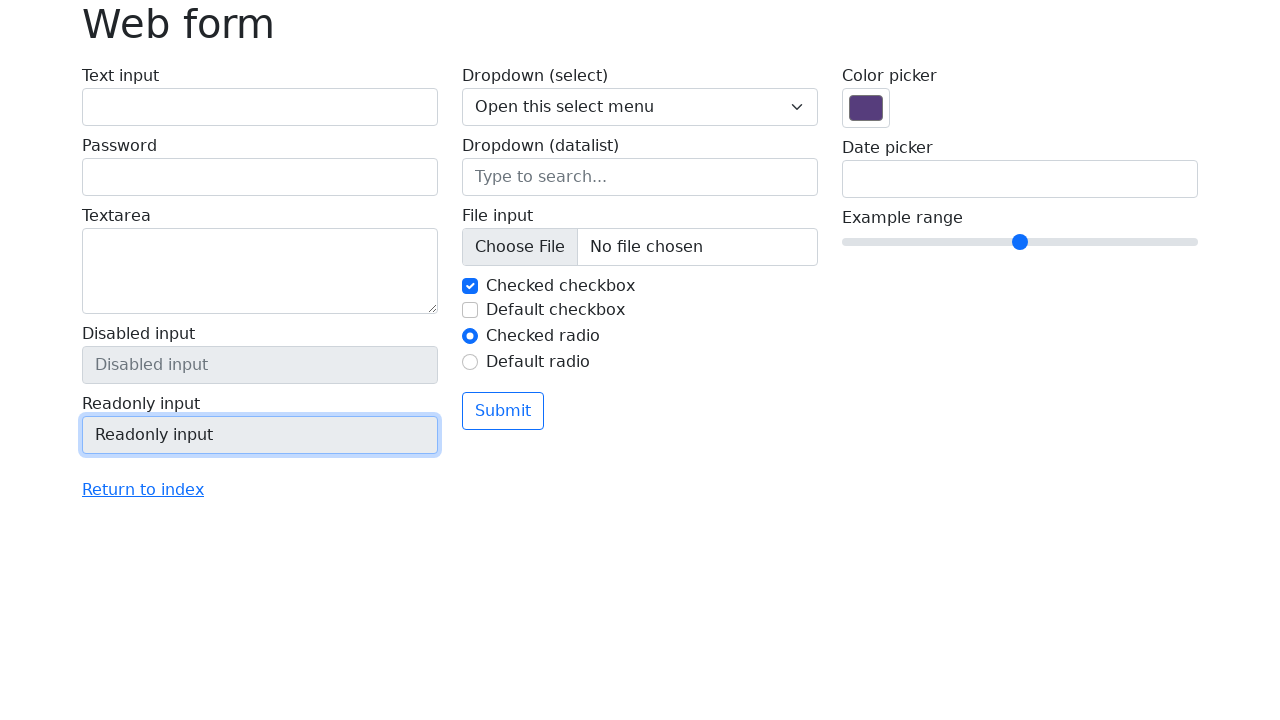

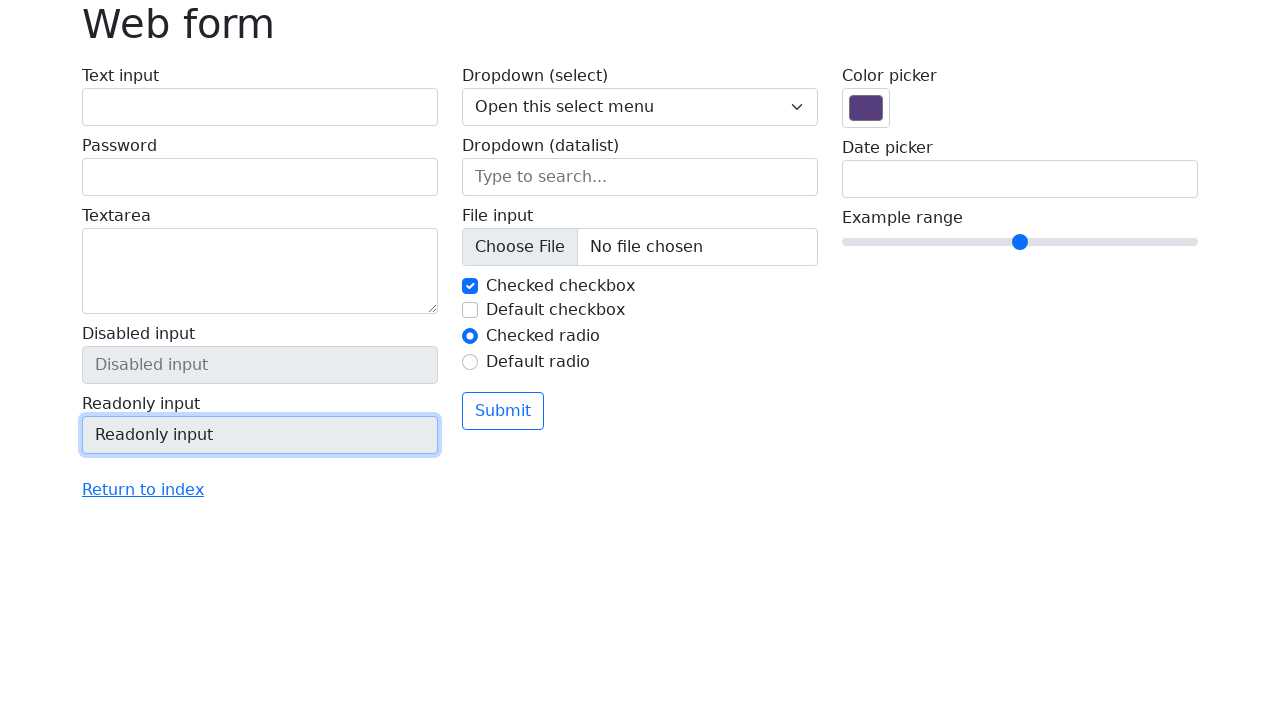